Navigates to a locators example page and verifies that an element with id 'heading_1' contains the expected text

Starting URL: https://kristinek.github.io/site/examples/locators

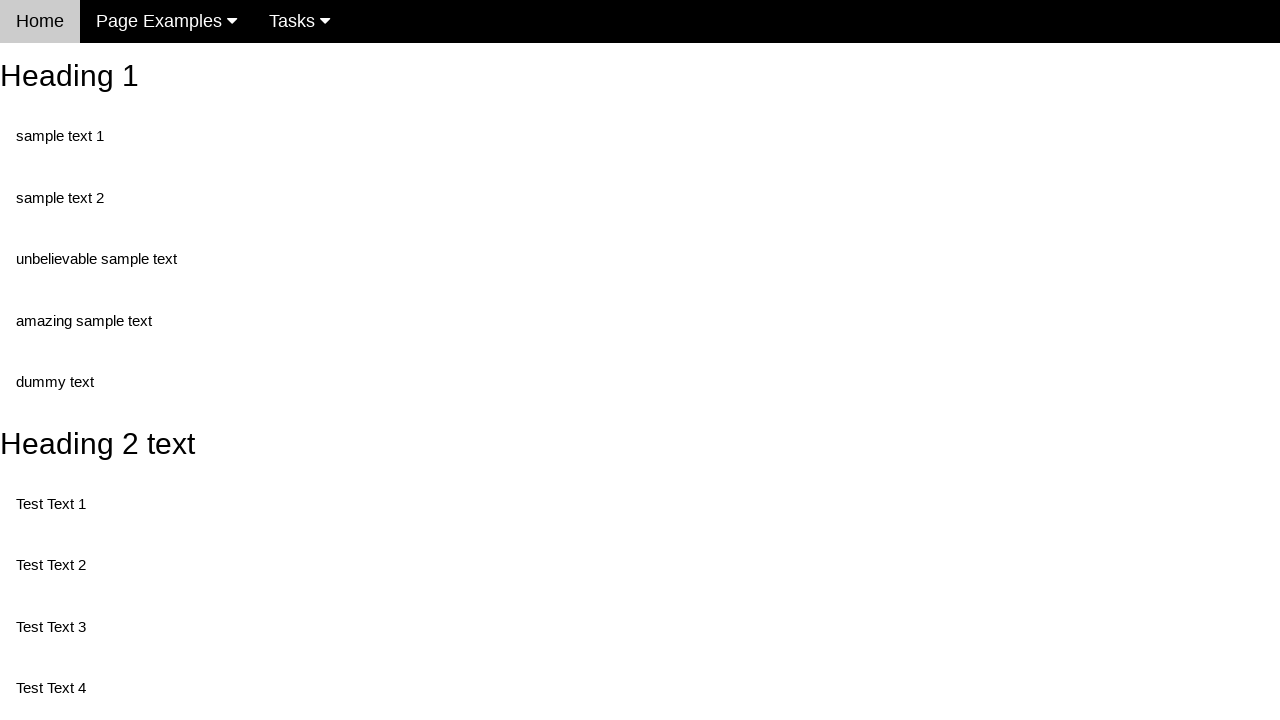

Navigated to locators example page
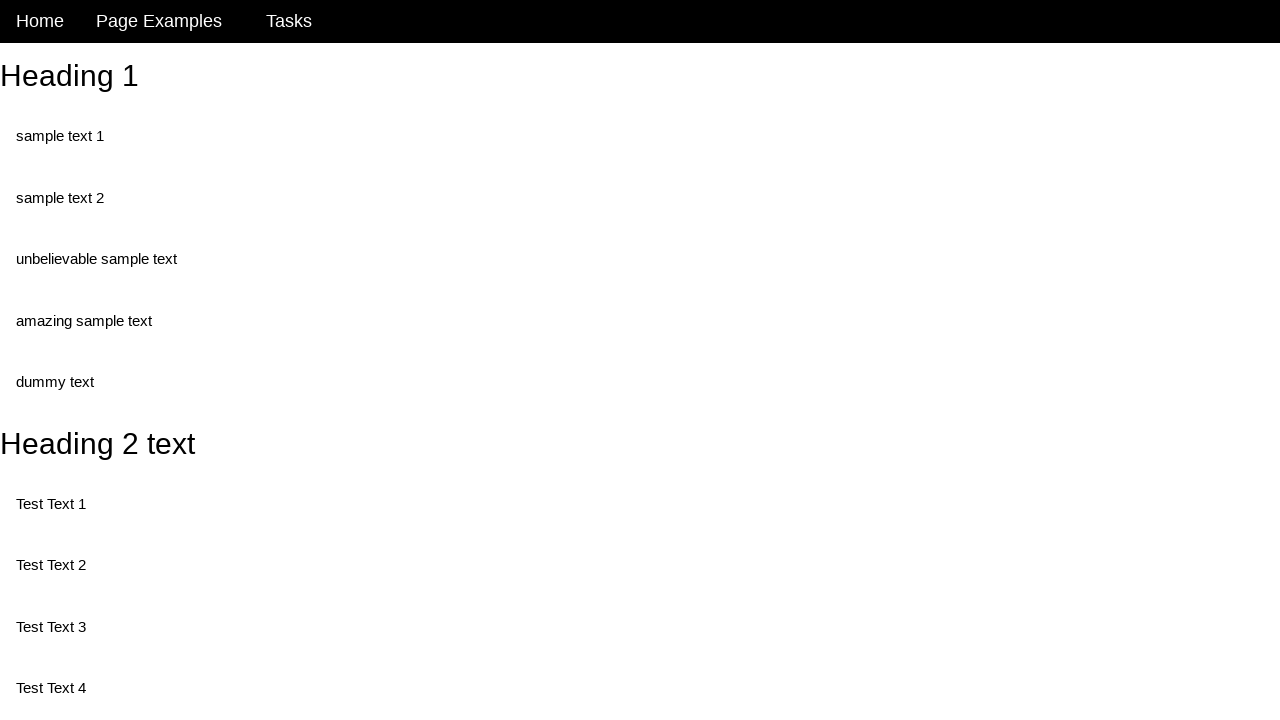

Located heading element with id 'heading_1'
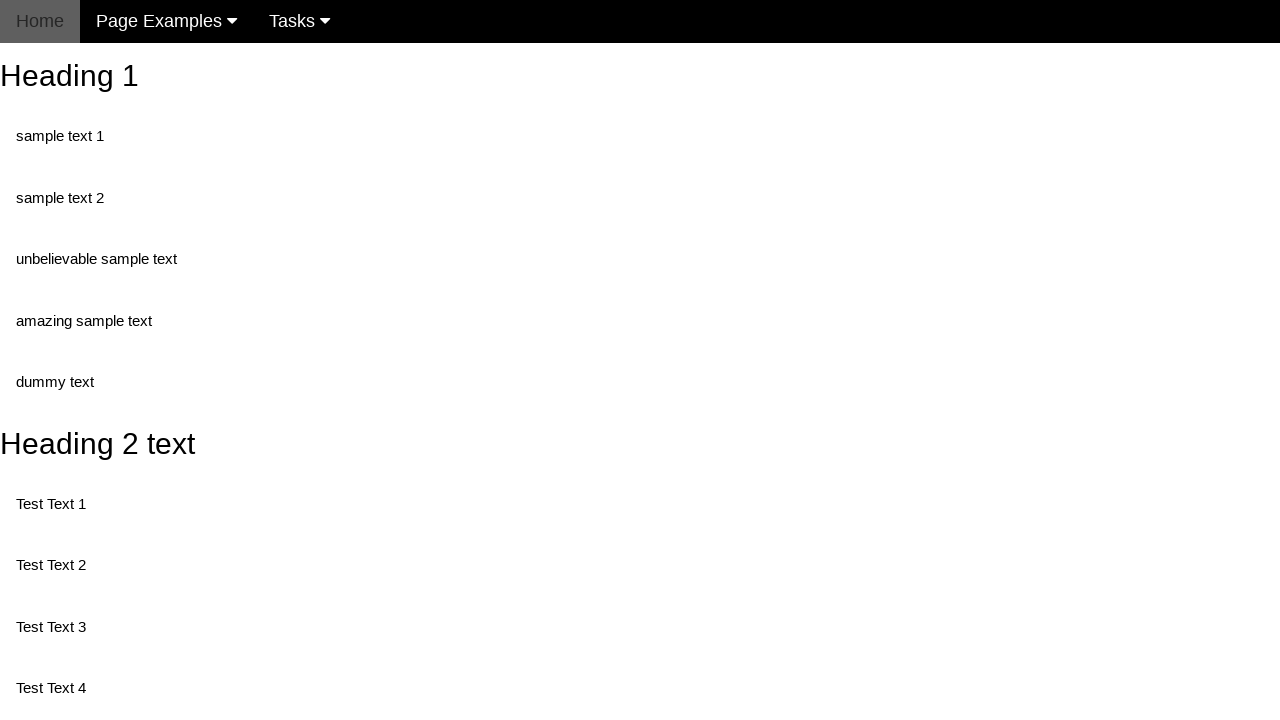

Heading element is now visible and ready
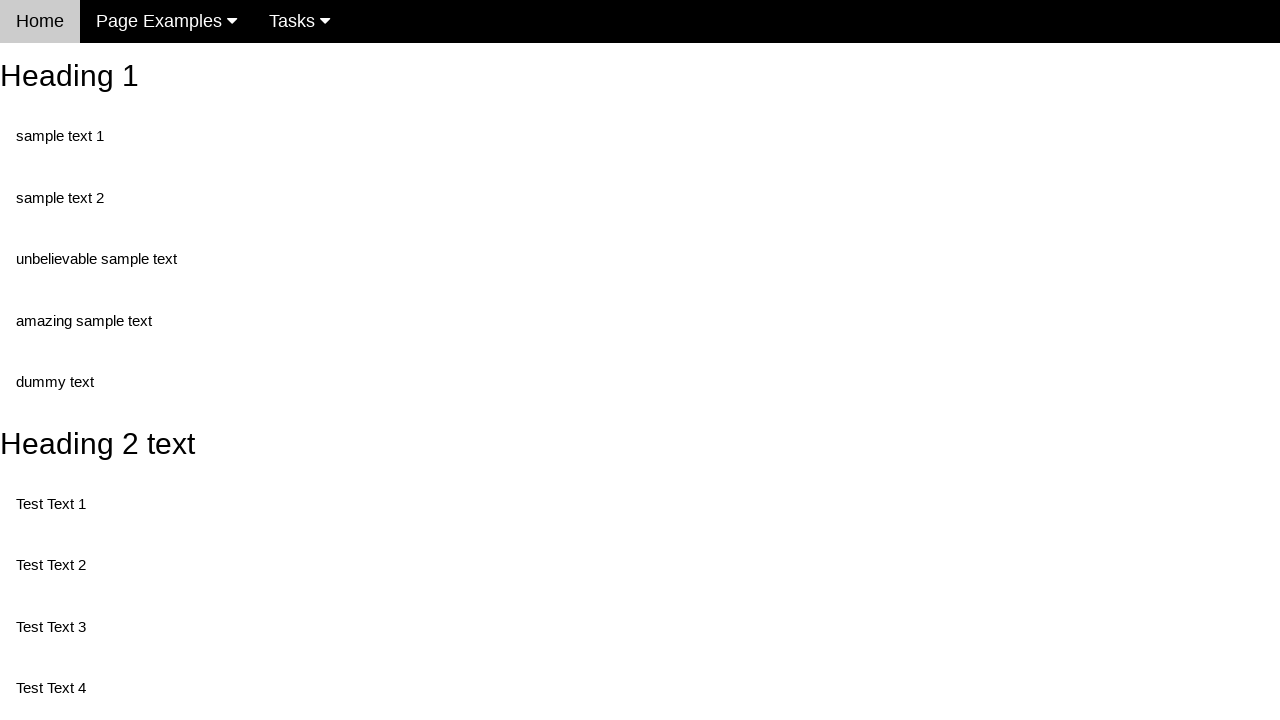

Verified heading element contains expected text 'Heading 1'
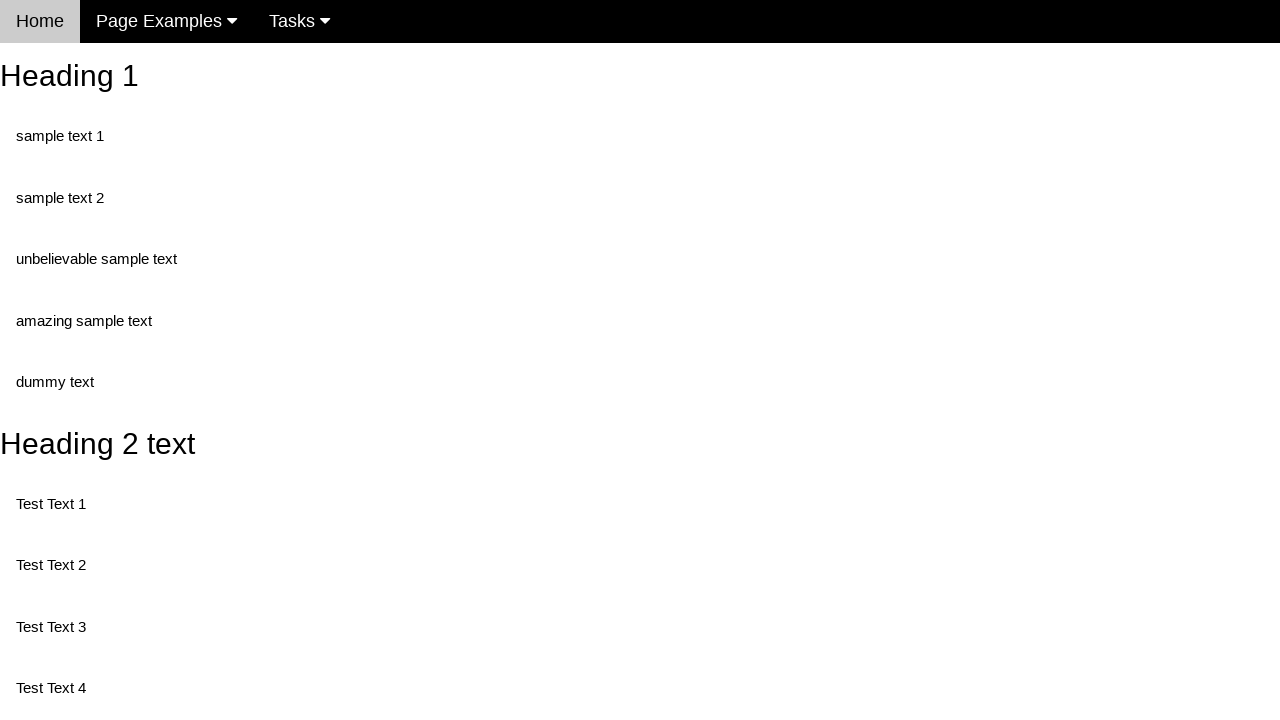

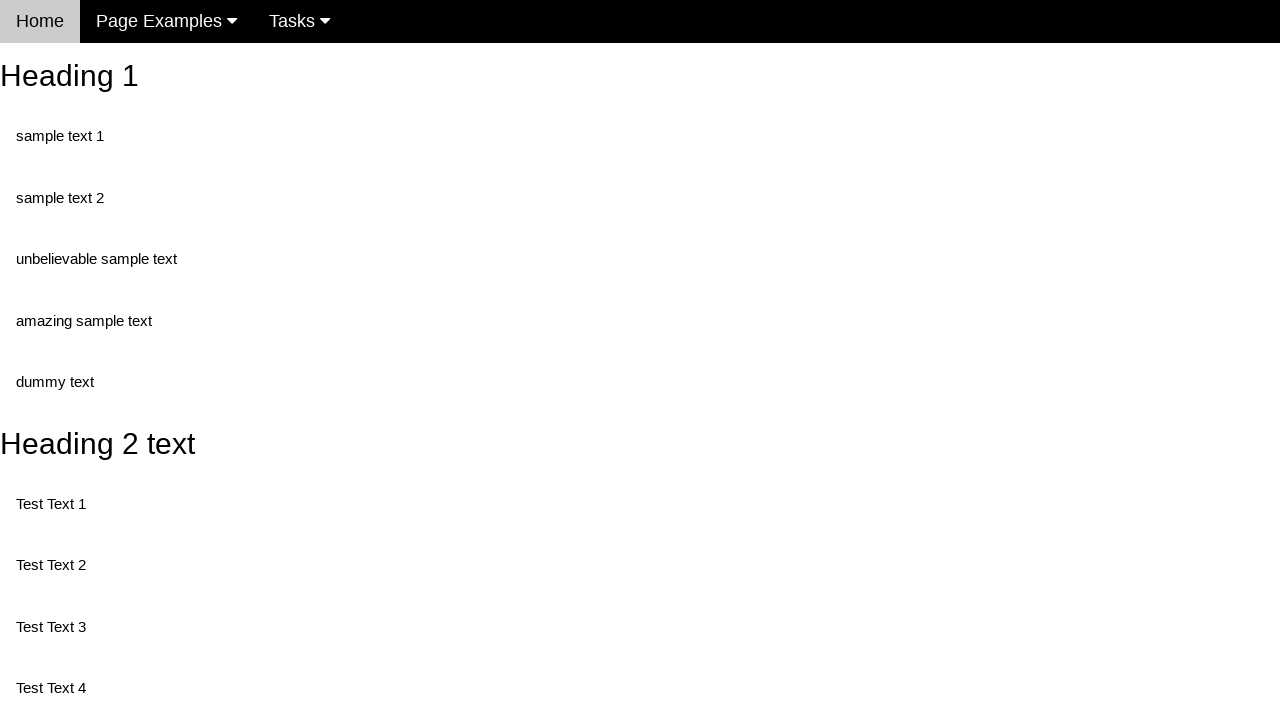